Tests drag and drop functionality on jQuery UI demo page by dragging an element and dropping it onto a target area

Starting URL: https://jqueryui.com/droppable/

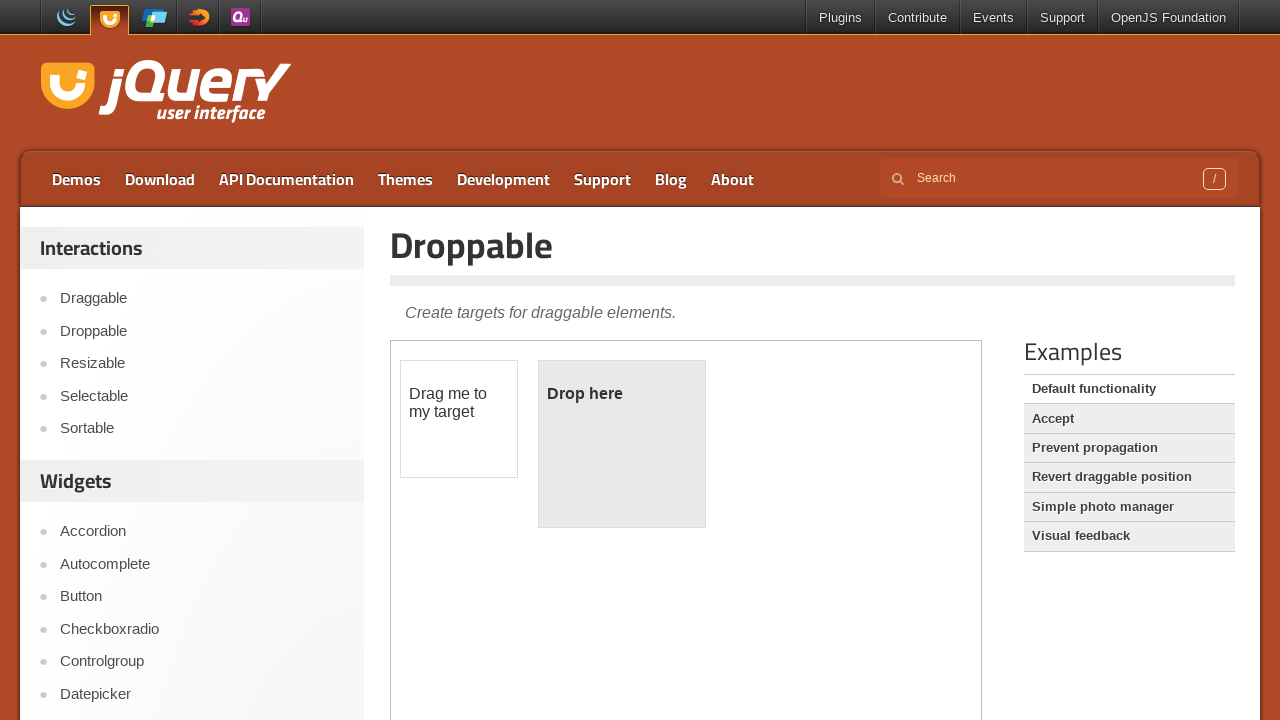

Located iframe containing drag and drop demo
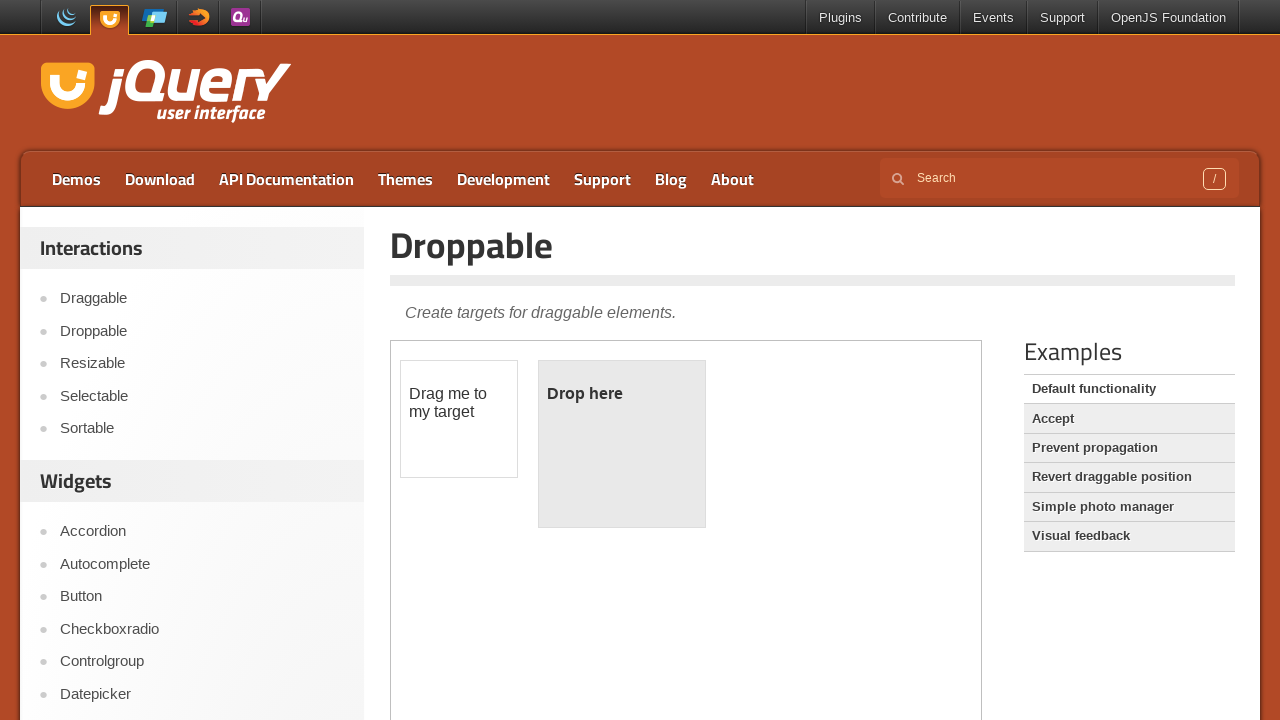

Waited 1 second for page to fully load
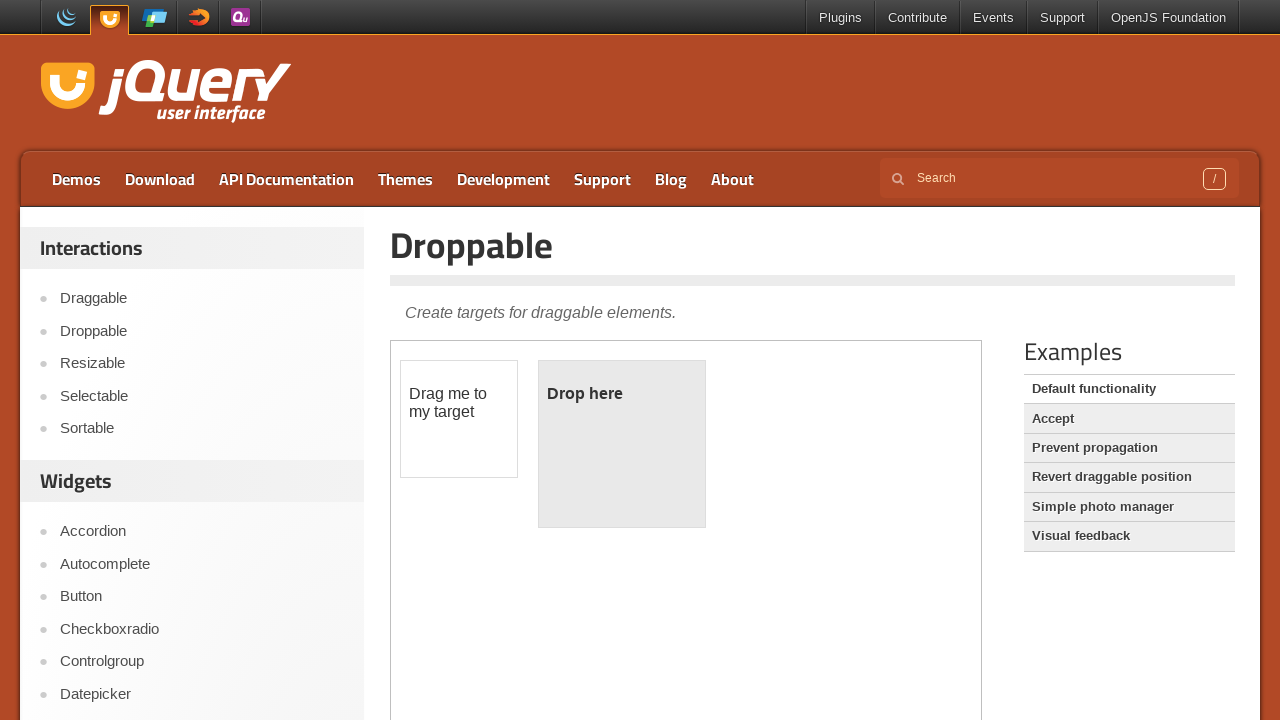

Located draggable source element
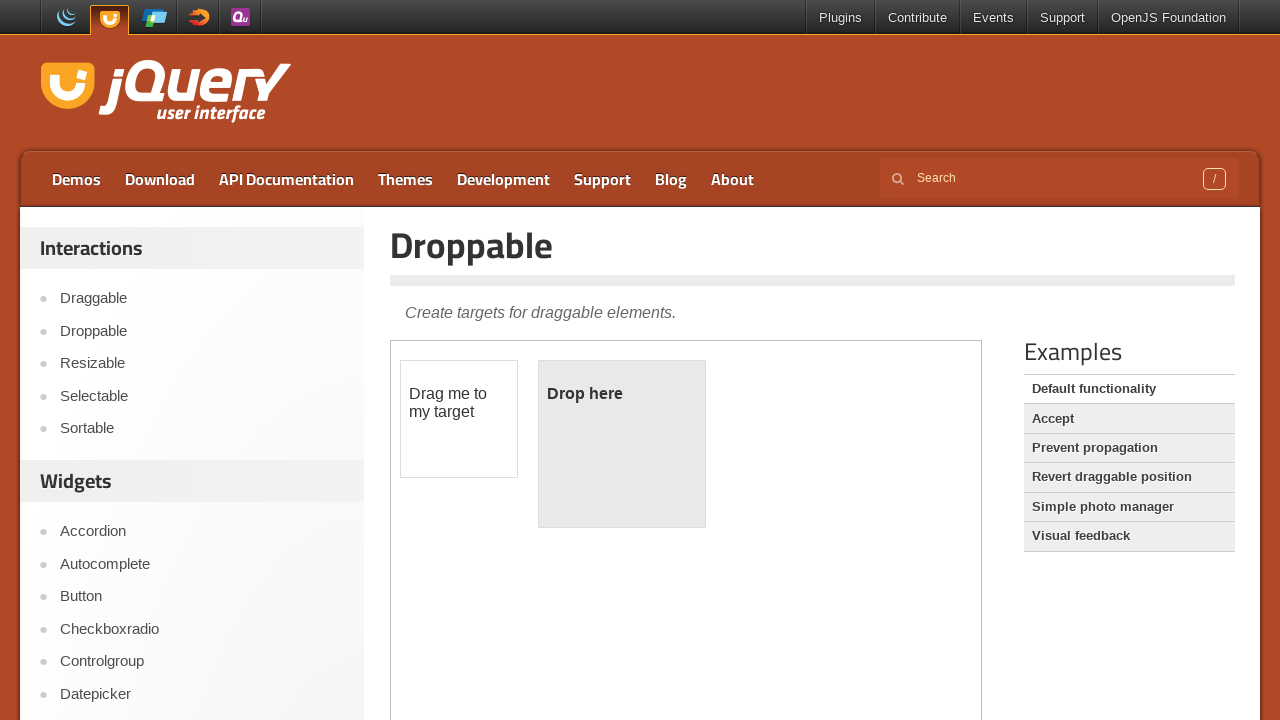

Located droppable target element
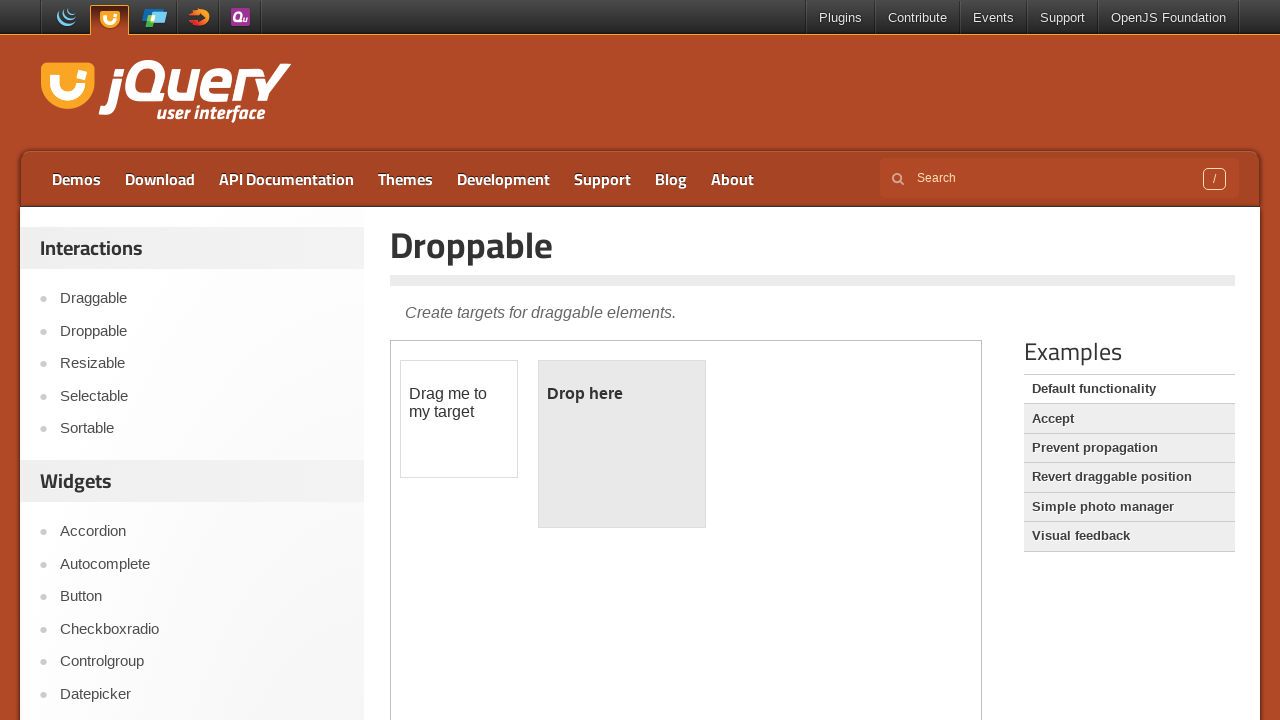

Dragged source element onto target element at (622, 444)
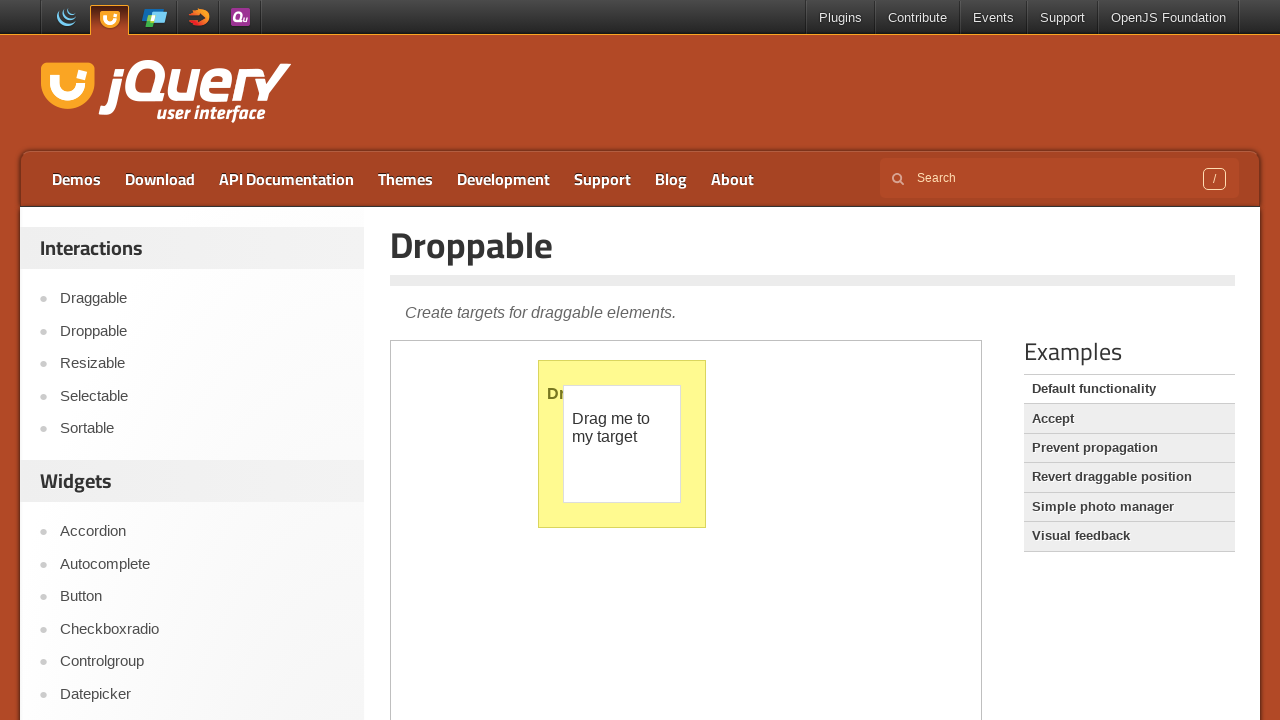

Verified that 'Dropped!' text appears in target element
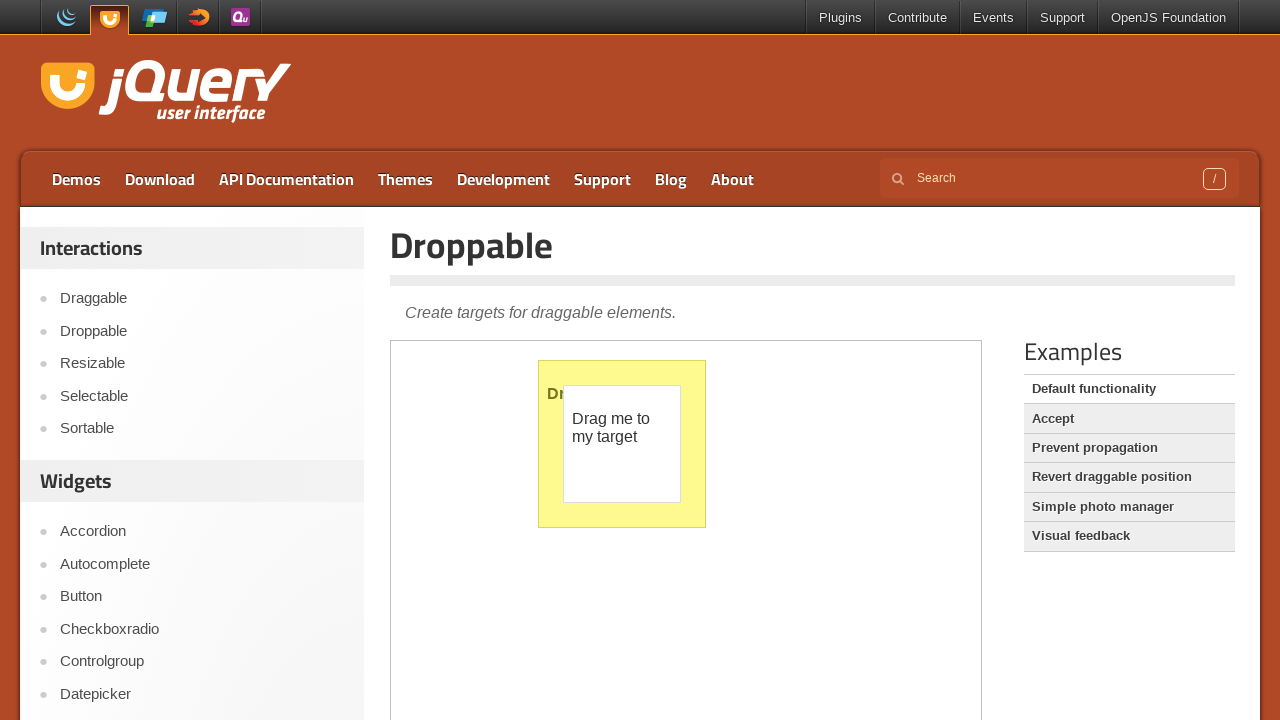

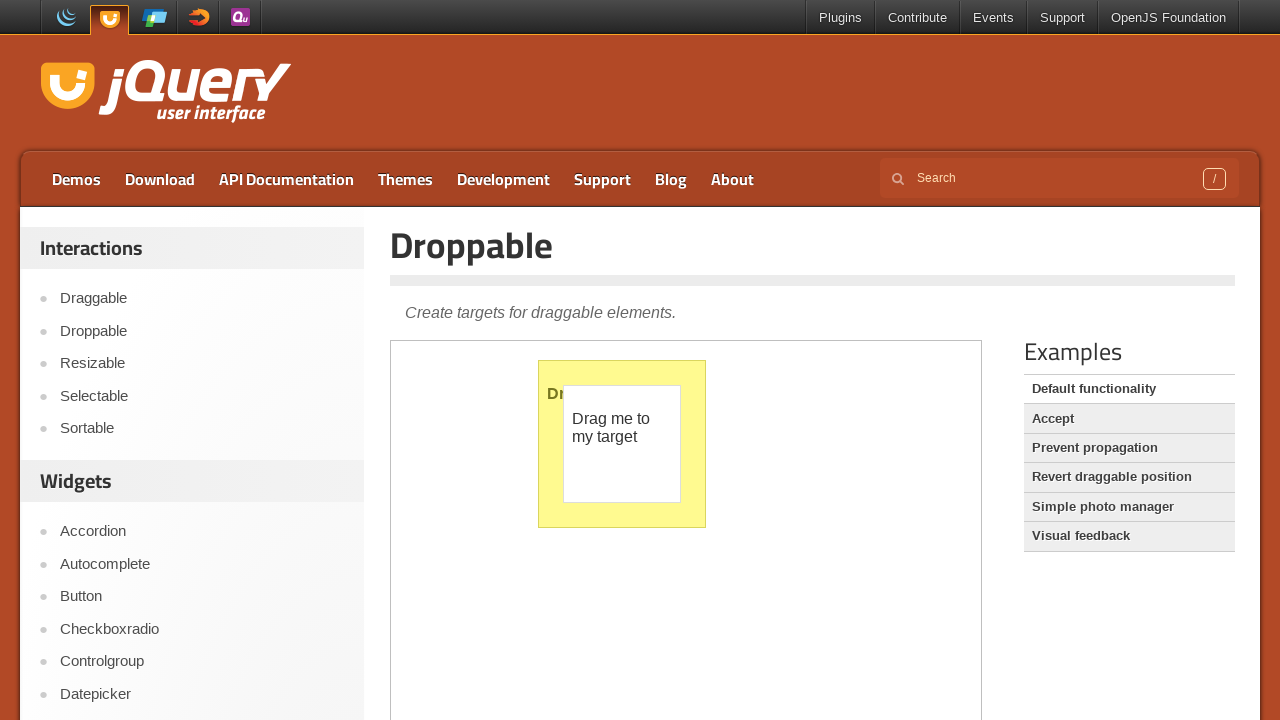